Solves a math problem by extracting a value from an element attribute, calculating the result, and submitting a form with the answer along with checkbox selections

Starting URL: http://suninjuly.github.io/get_attribute.html

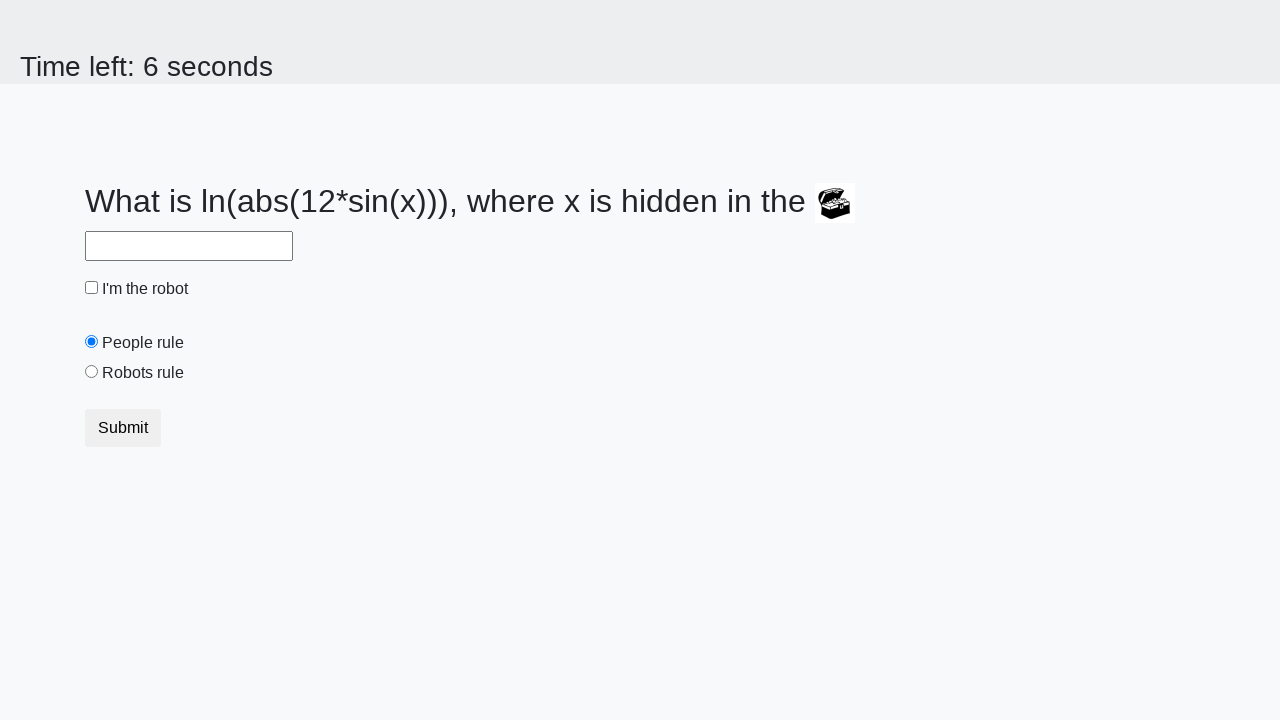

Selected element containing the value to extract
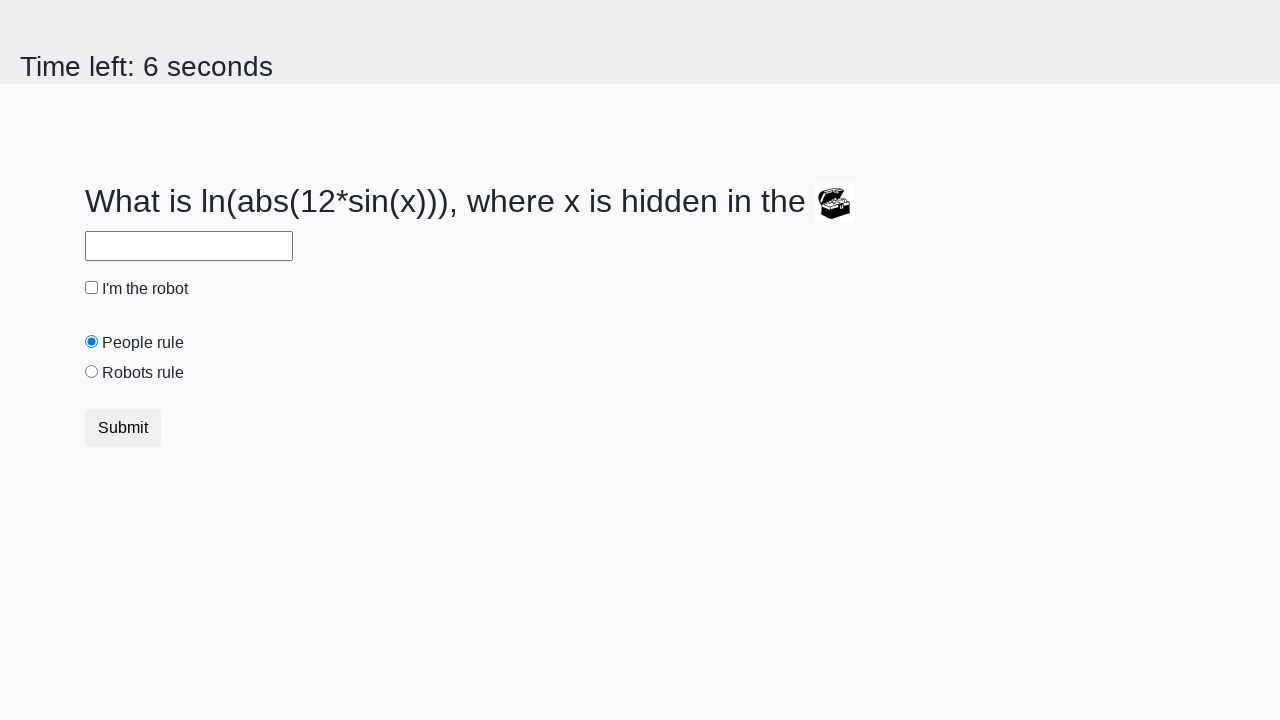

Extracted 'valuex' attribute from element
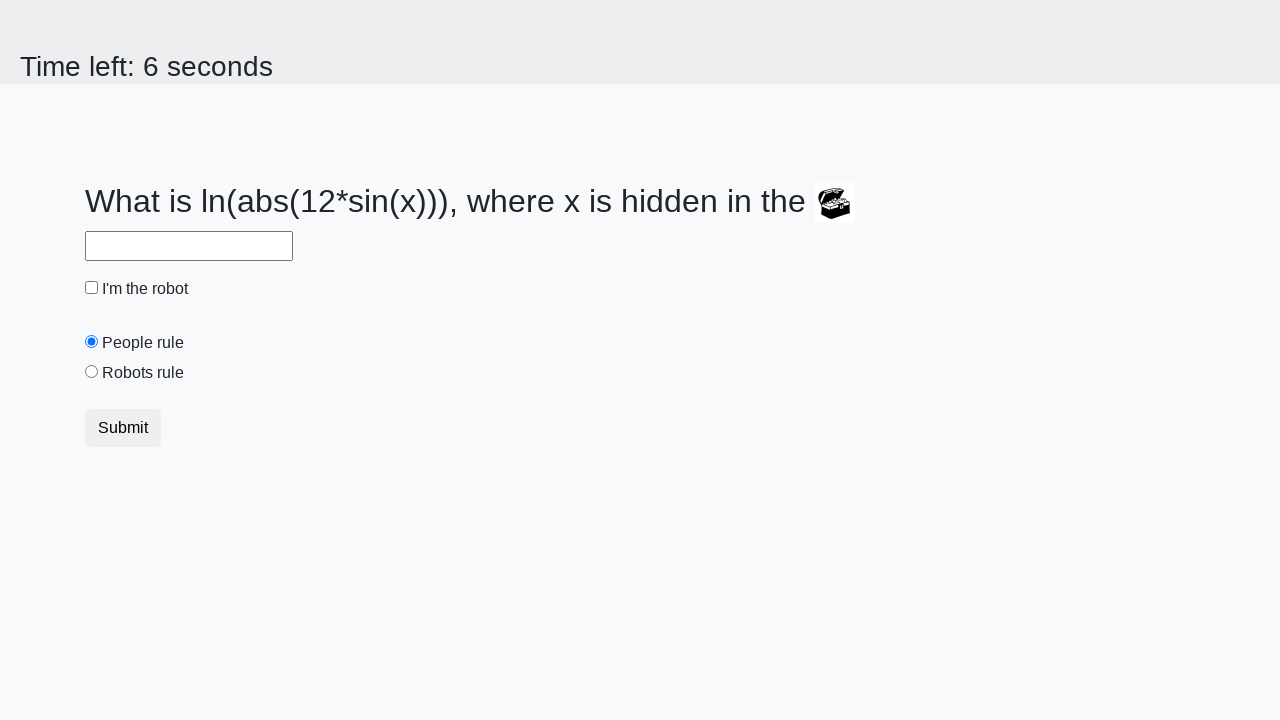

Calculated result: 2.381516768392615 from input value: 401
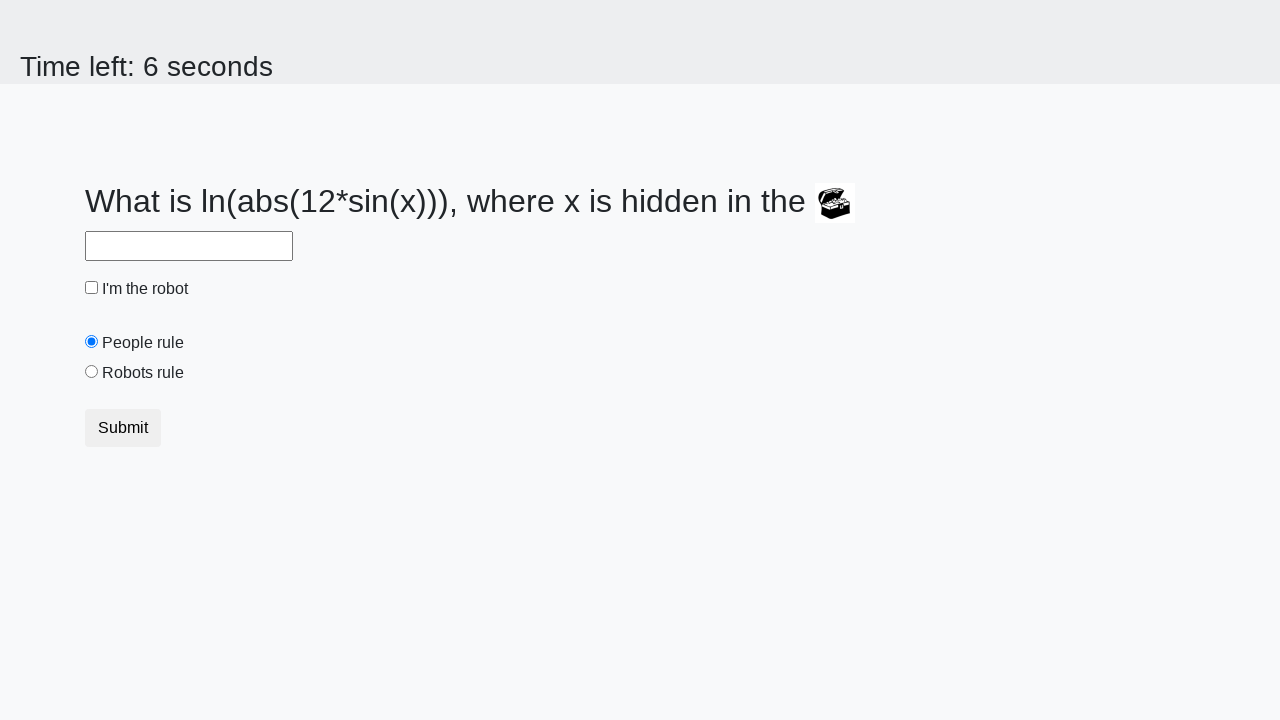

Filled answer field with calculated value: 2.381516768392615 on #answer
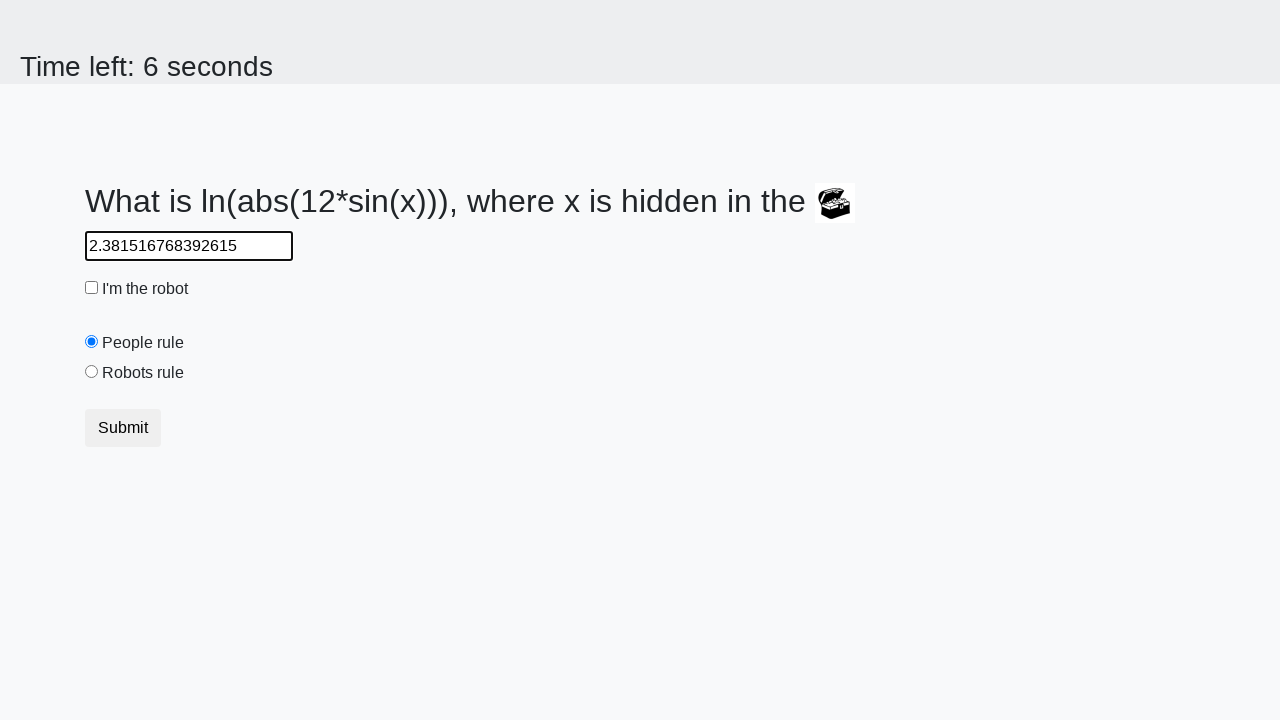

Clicked robot checkbox at (92, 288) on #robotCheckbox
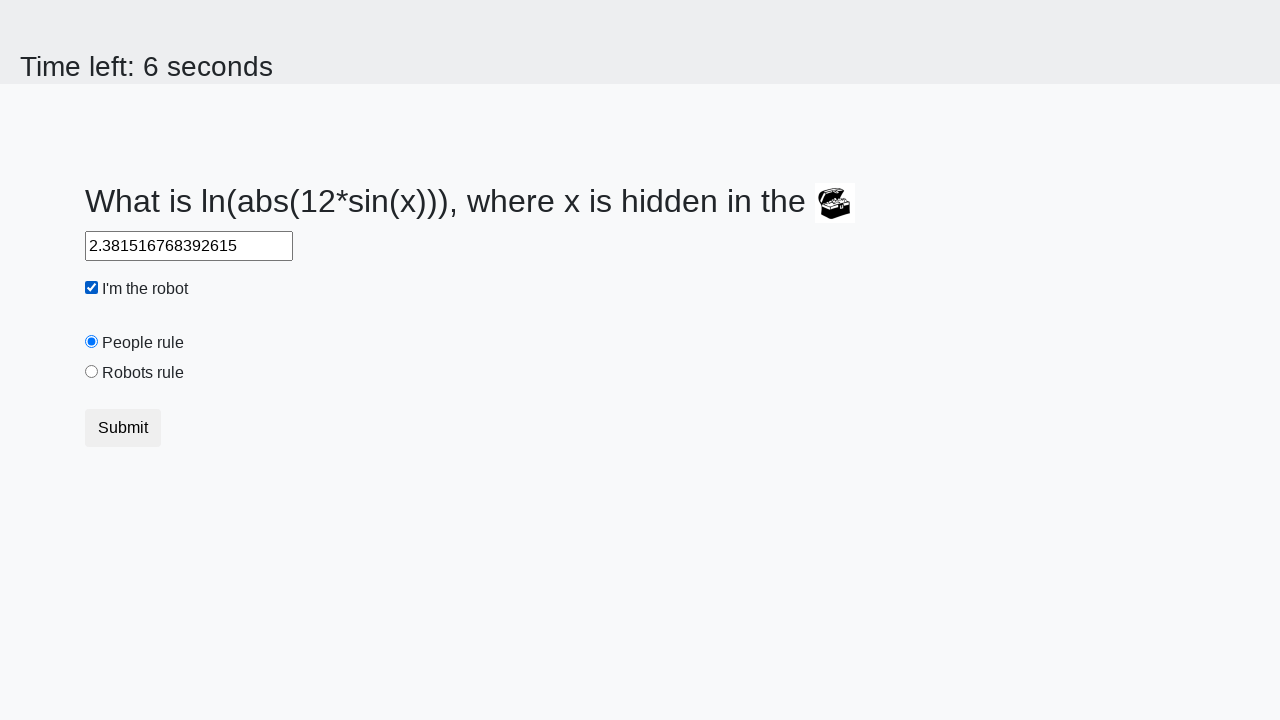

Clicked robots rule radio button at (92, 372) on #robotsRule
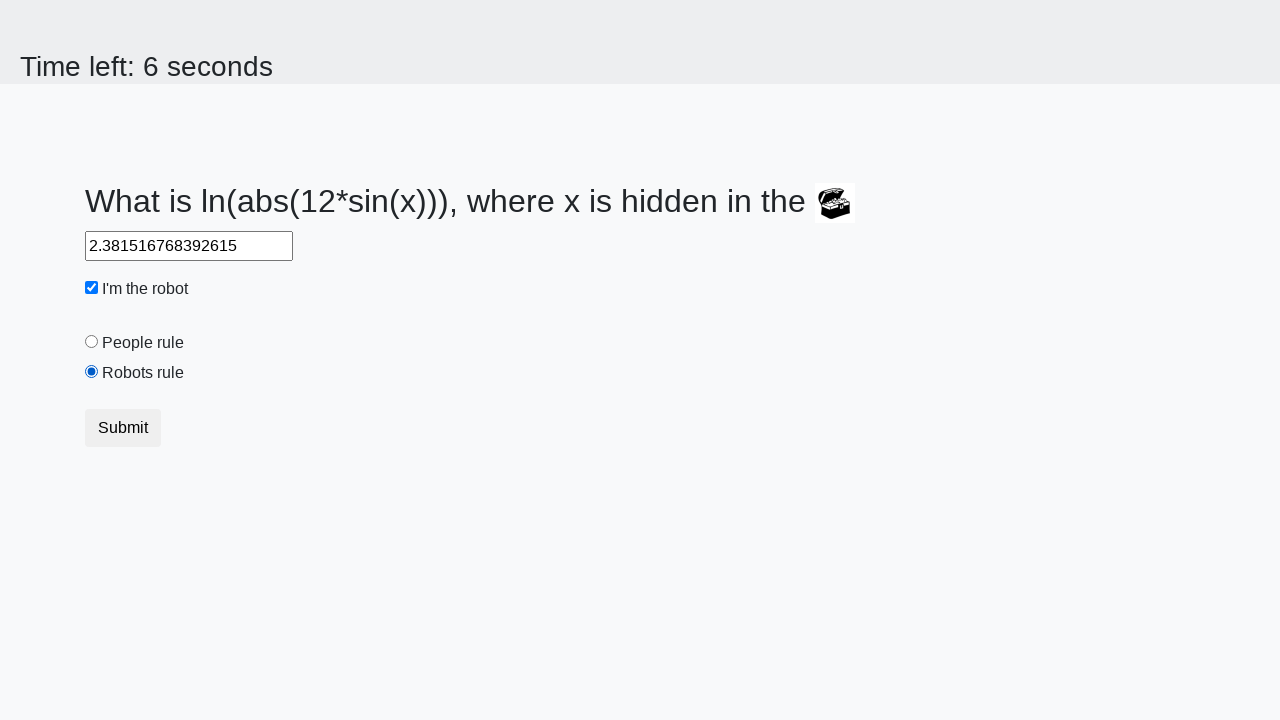

Clicked submit button at (123, 428) on .btn
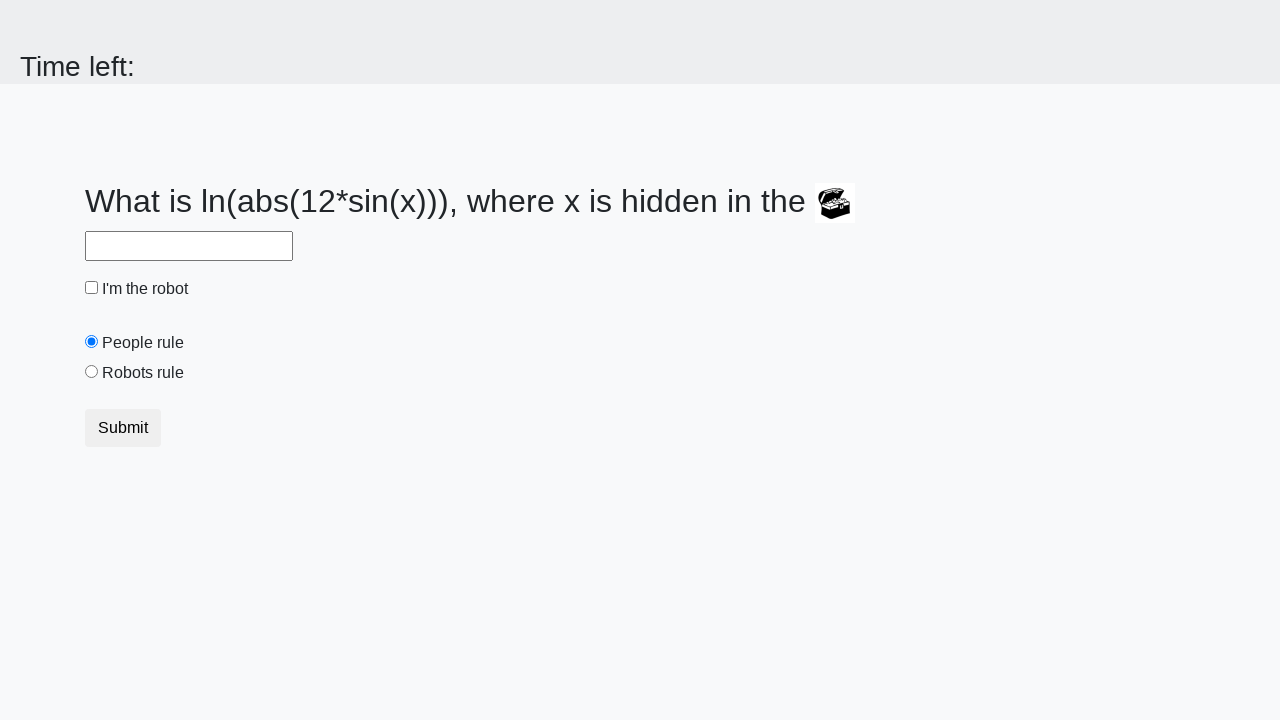

Waited for result page to load
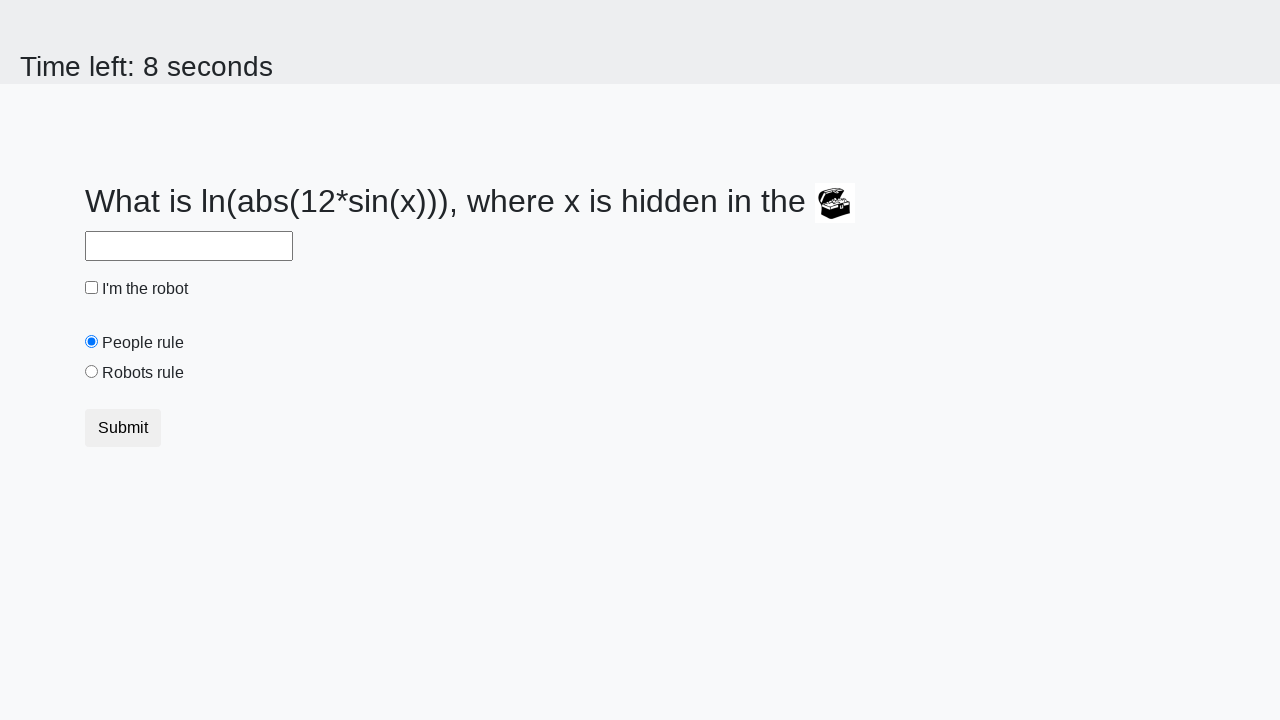

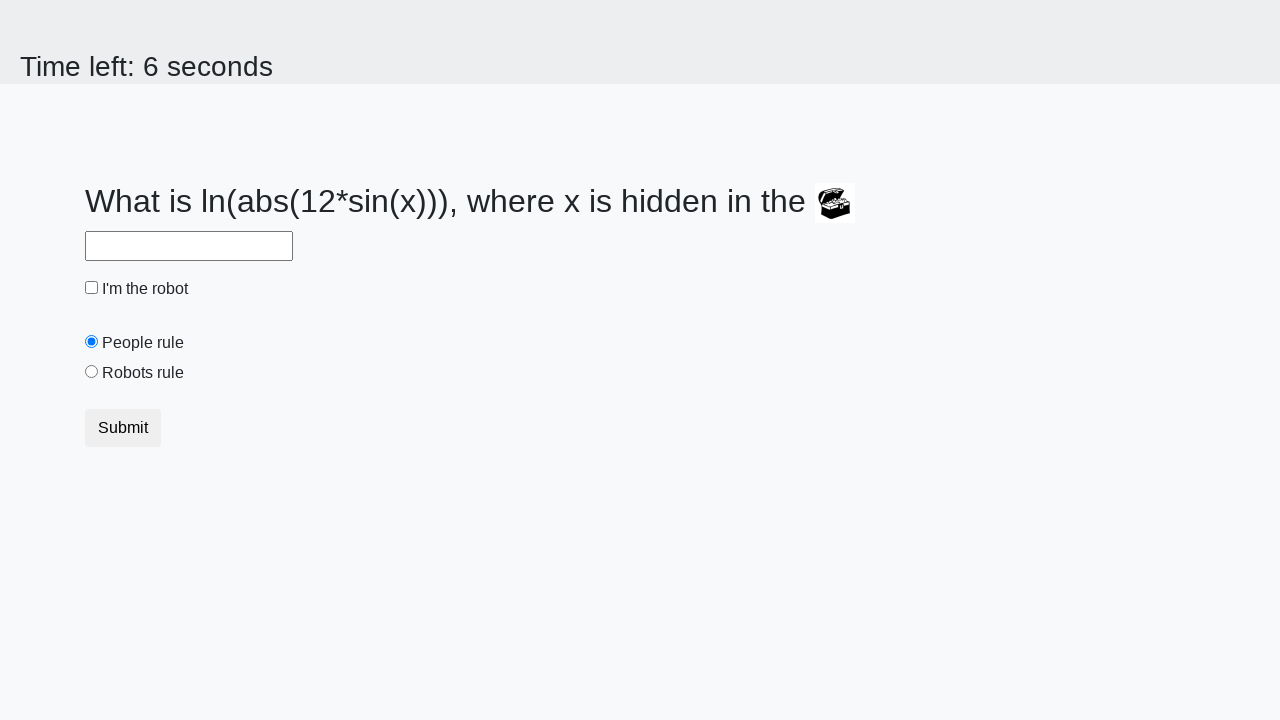